Tests phone list filtering functionality using search box to filter phones by brand name

Starting URL: http://angular.github.io/angular-phonecat/step-5/app/

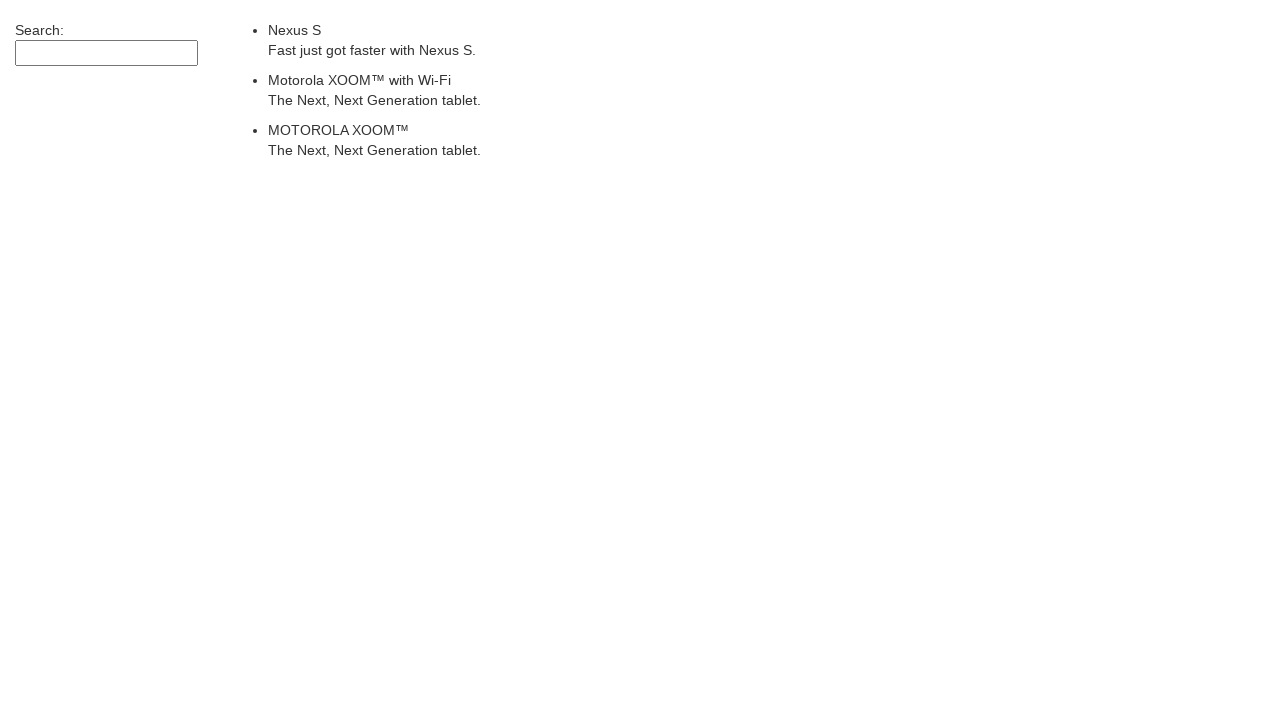

Phone list loaded and selector found
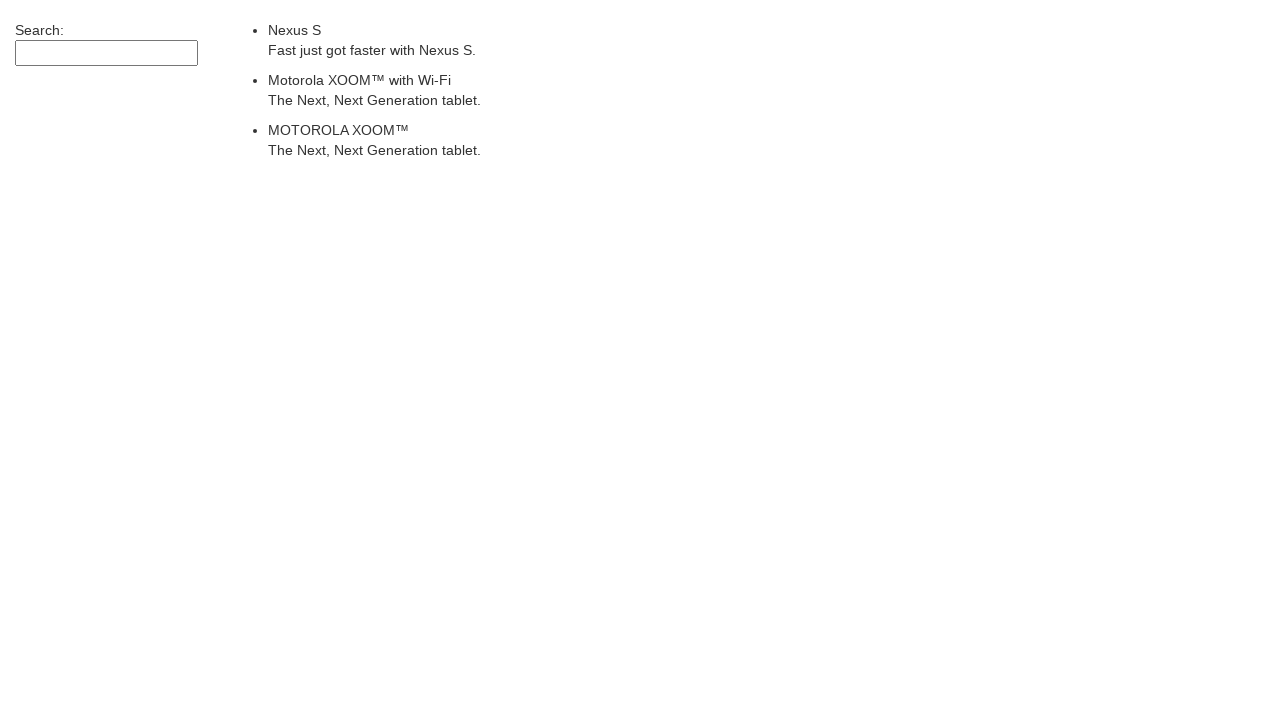

Filled search box with 'Motorola' on input[ng-model='query'], input[ng-model='$ctrl.query'], input[type='search']
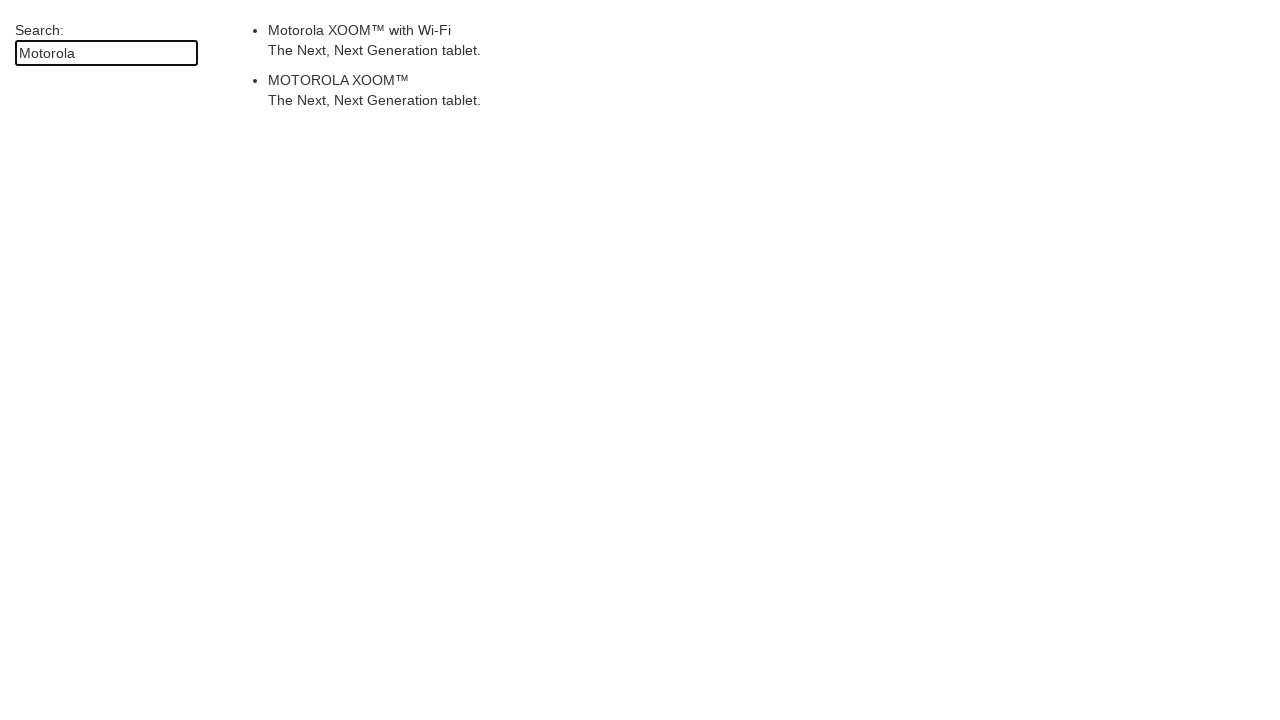

Waited for Angular to filter phones by 'Motorola'
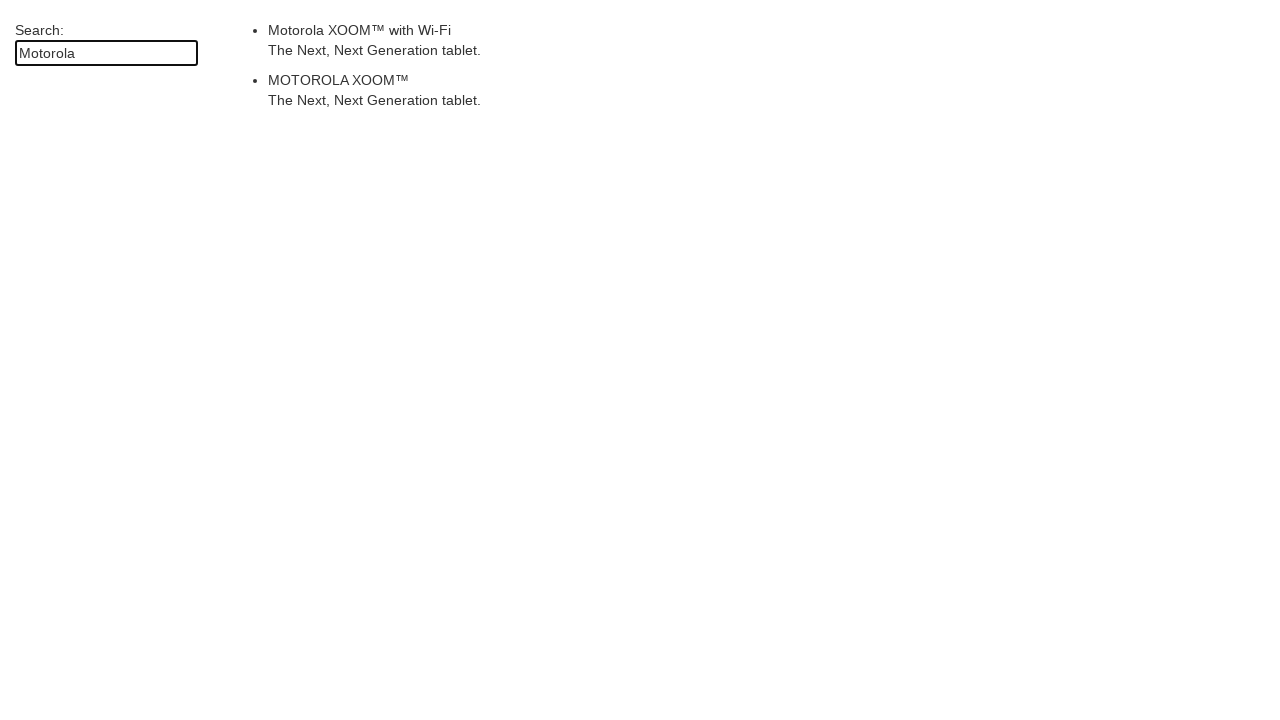

Filled search box with 'Nexus' to filter by new brand on input[ng-model='query'], input[ng-model='$ctrl.query'], input[type='search']
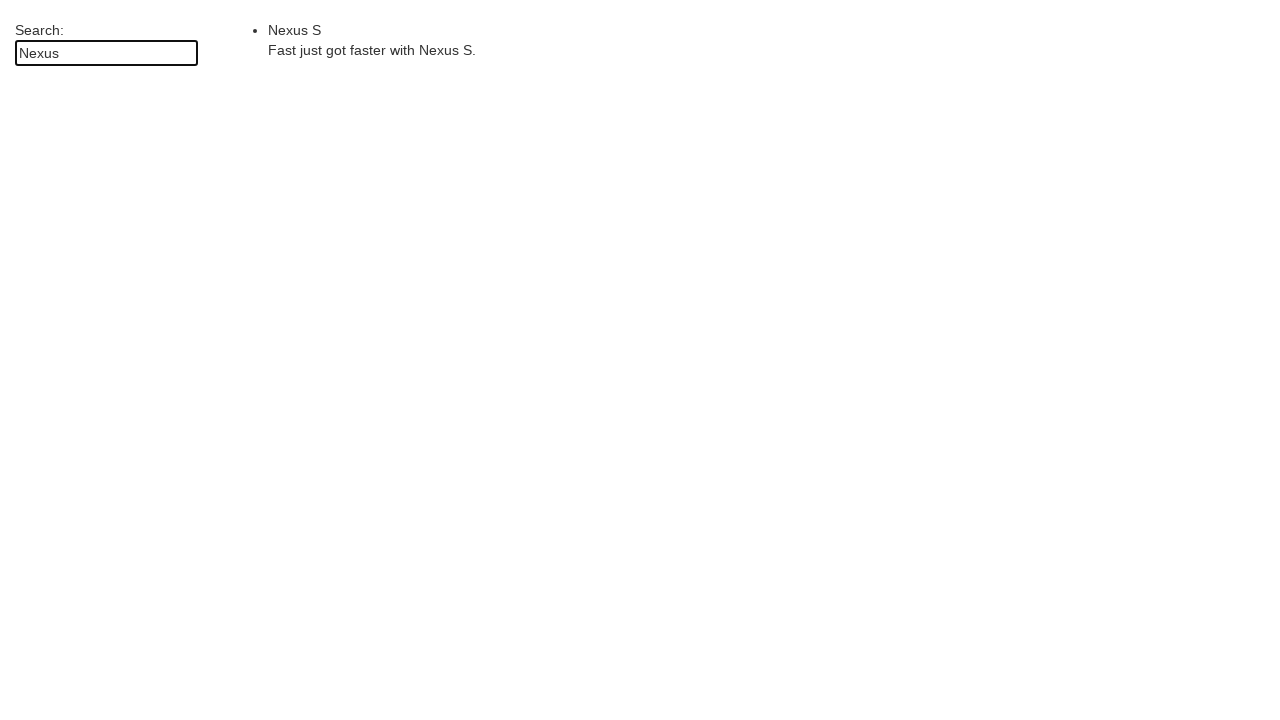

Waited for Angular to filter phones by 'Nexus'
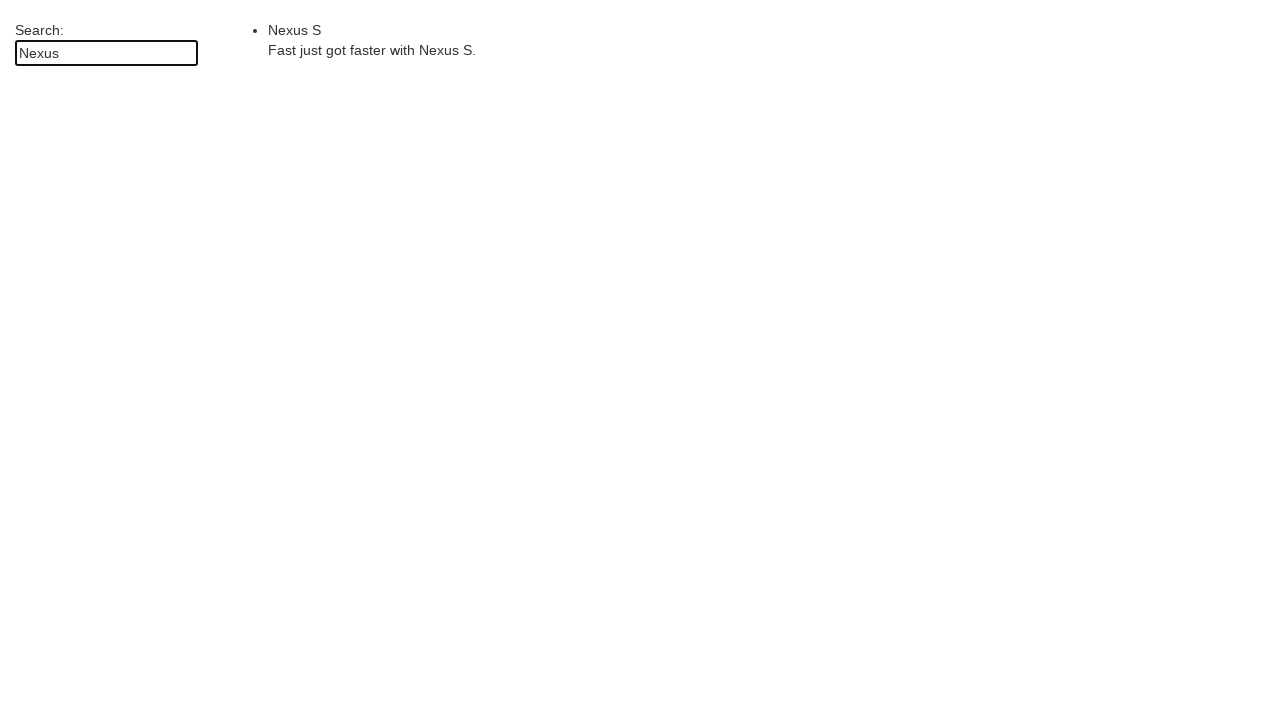

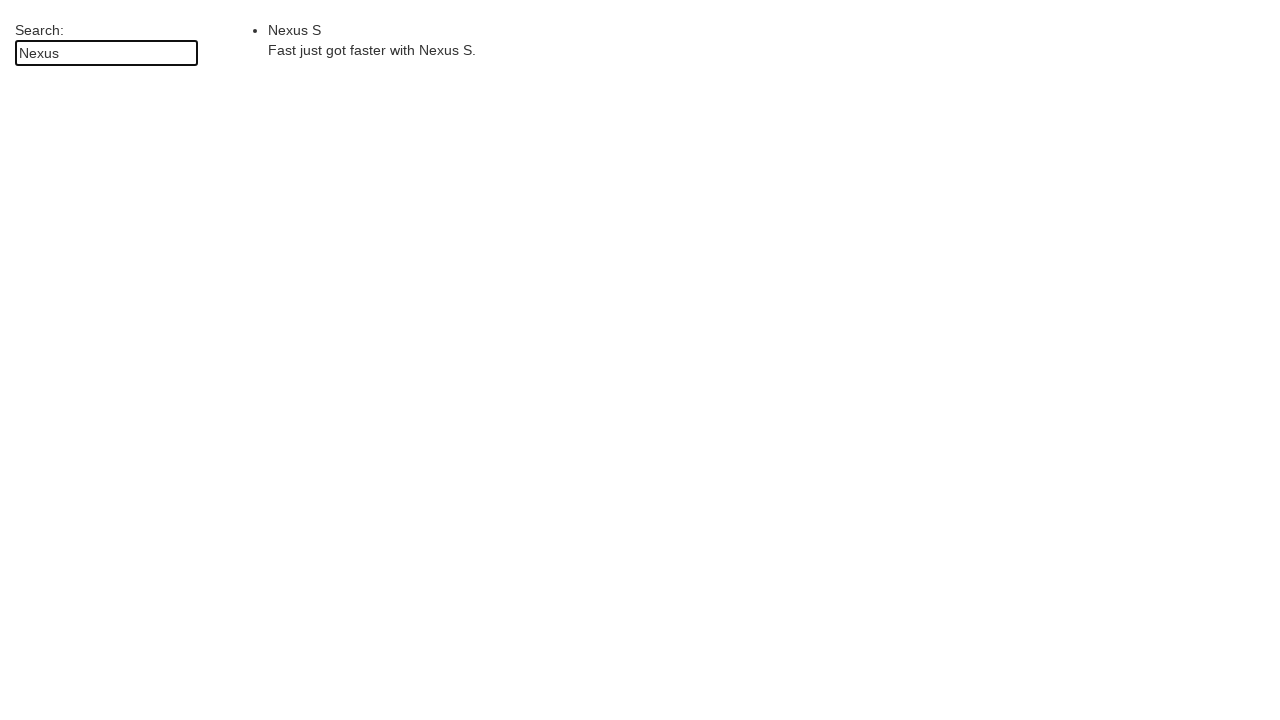